Tests clicking a button using name attribute selector and verifies navigation to success page

Starting URL: https://ultimateqa.com/simple-html-elements-for-automation/

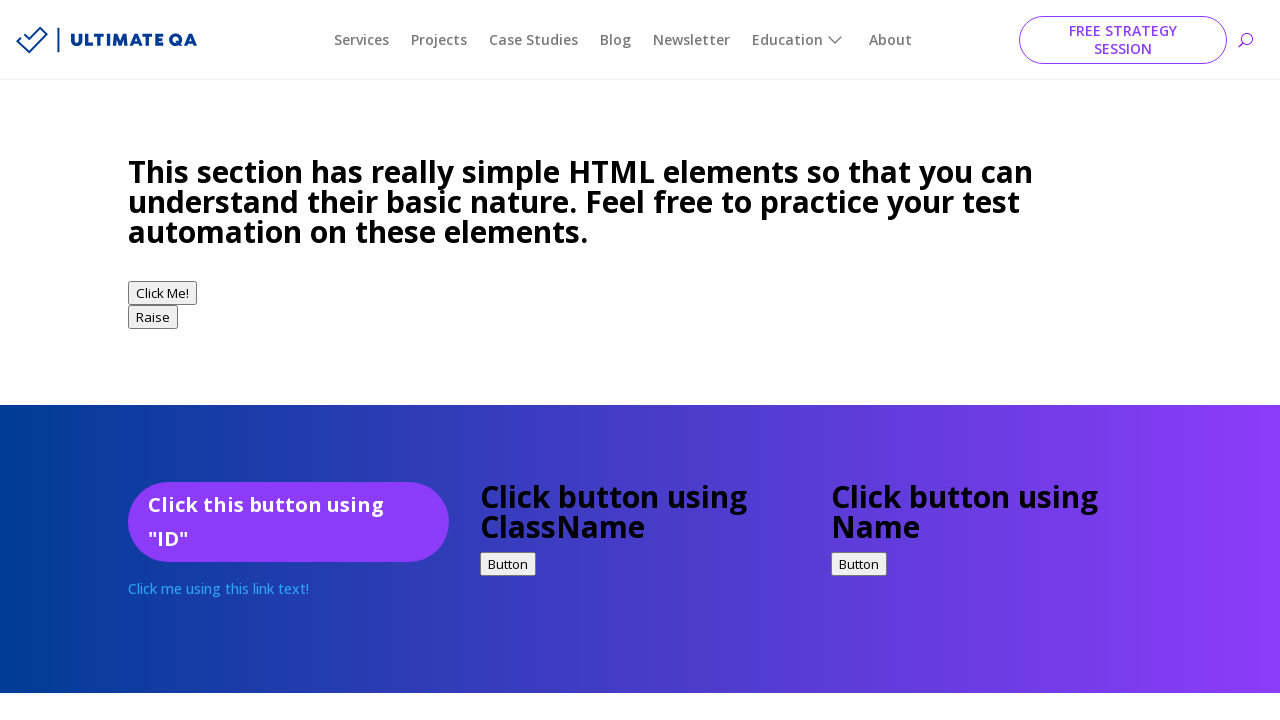

Navigated to starting URL for button click test
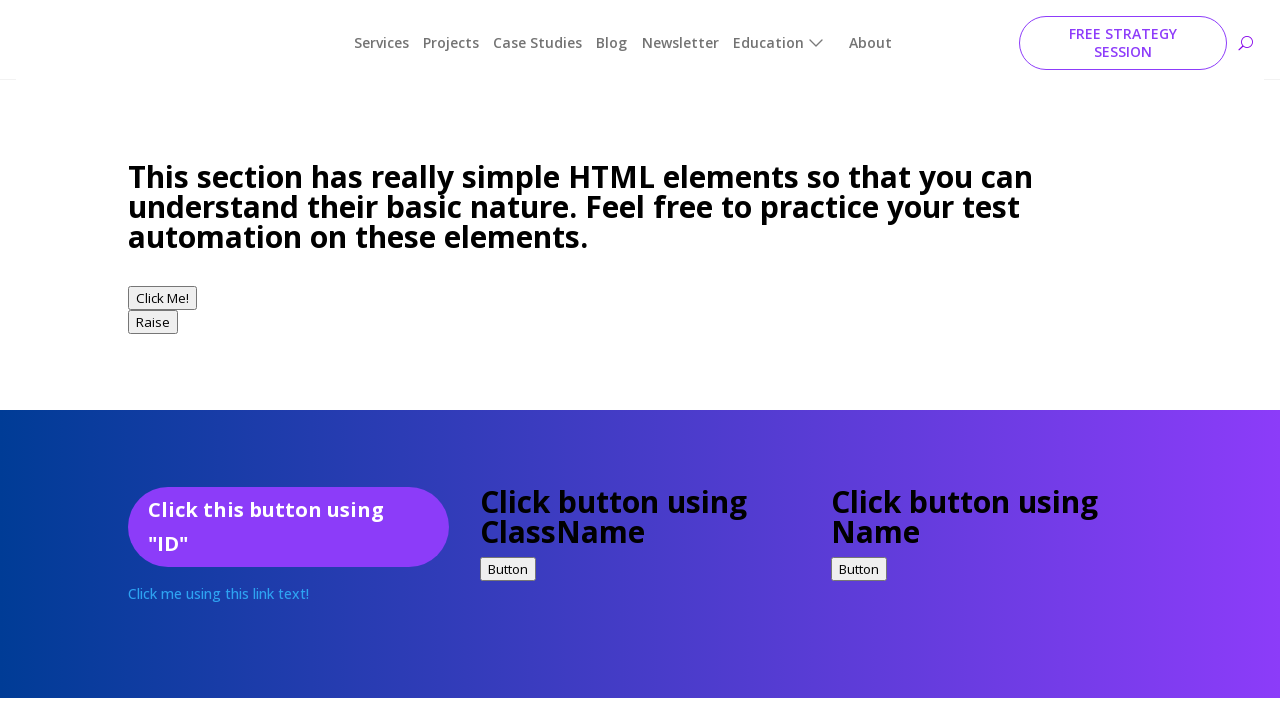

Clicked button using name attribute selector 'button1' at (859, 564) on button[name='button1']
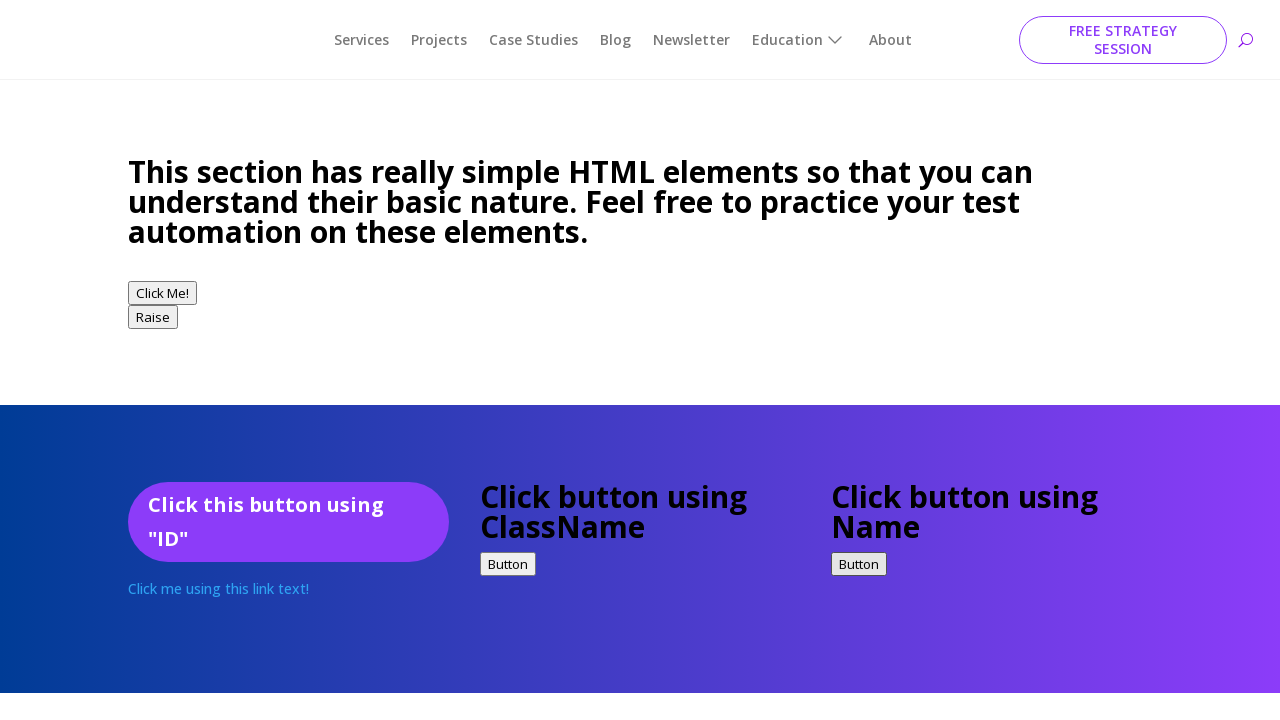

Verified navigation to success page - button success message displayed
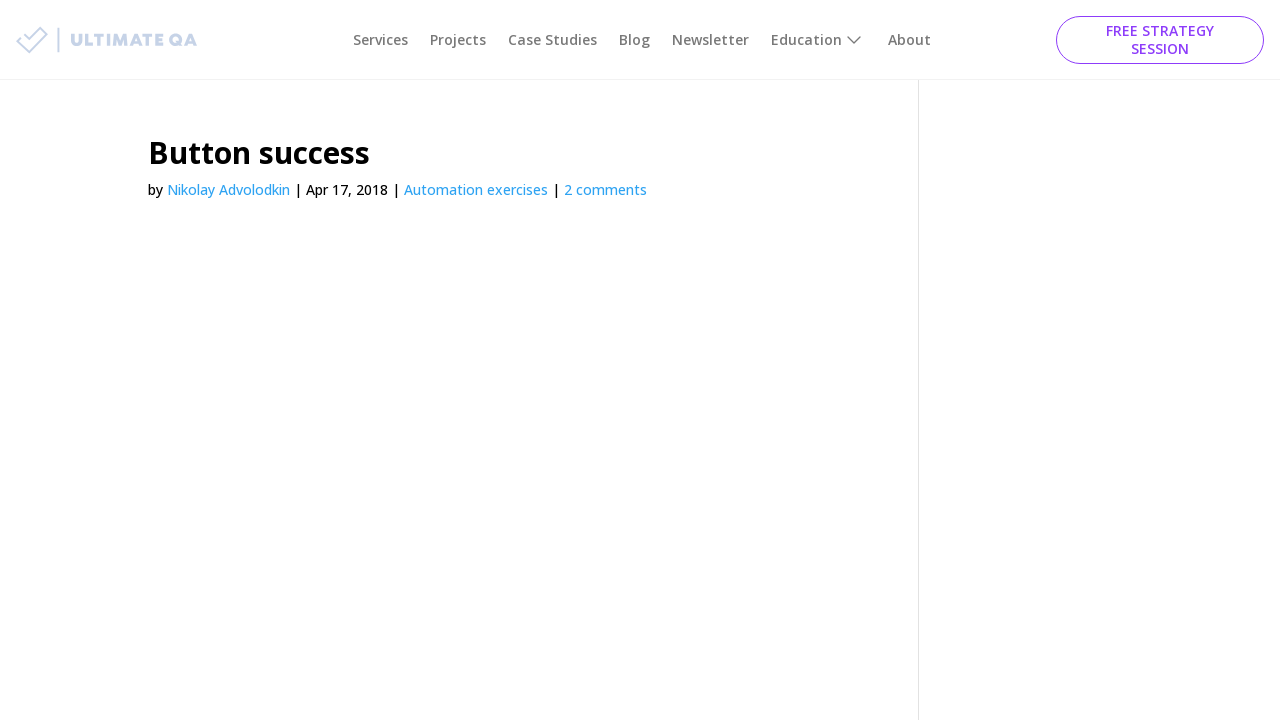

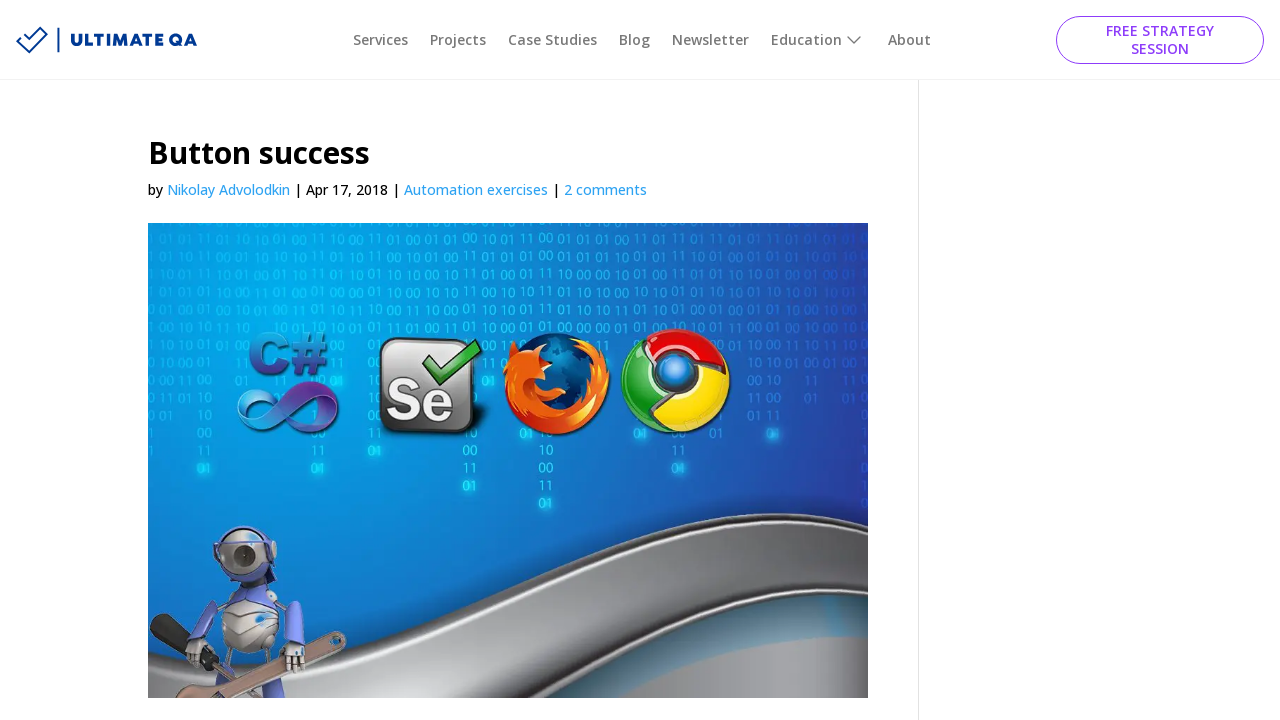